Navigates to GoDaddy homepage and verifies that the page loads correctly by checking the page title and URL

Starting URL: https://www.godaddy.com/

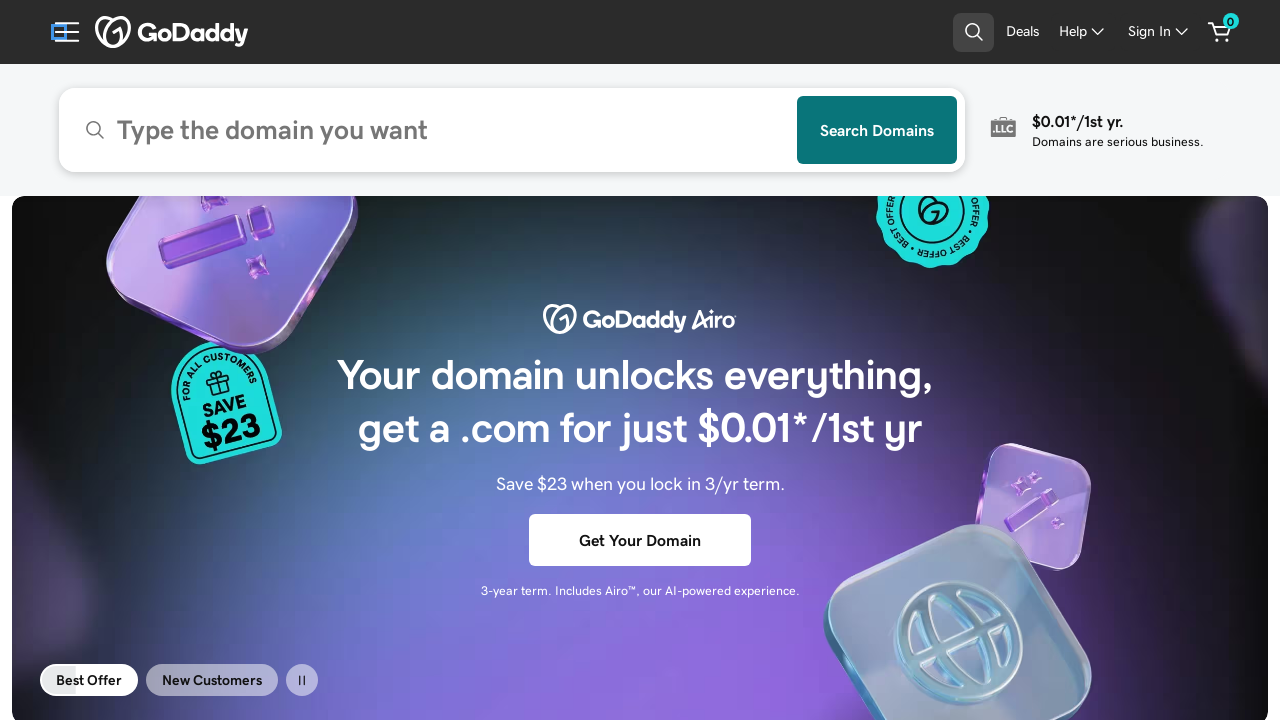

Retrieved page title
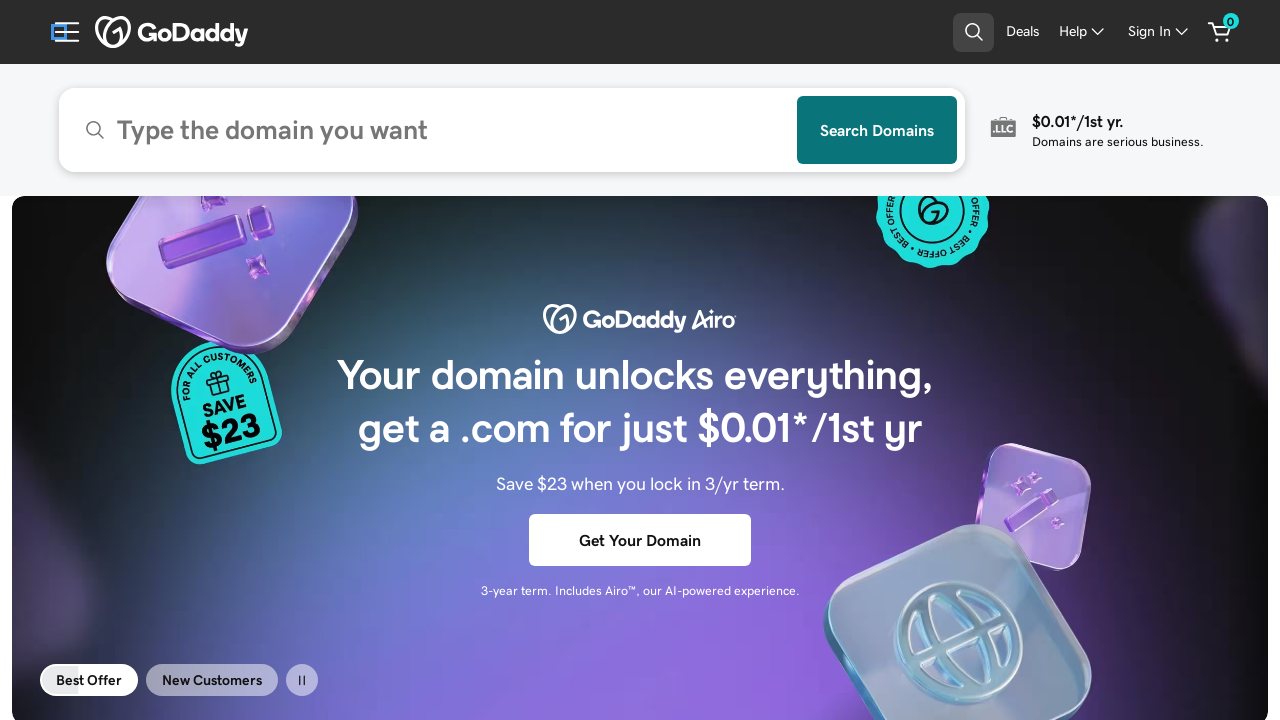

Verified page title matches expected value
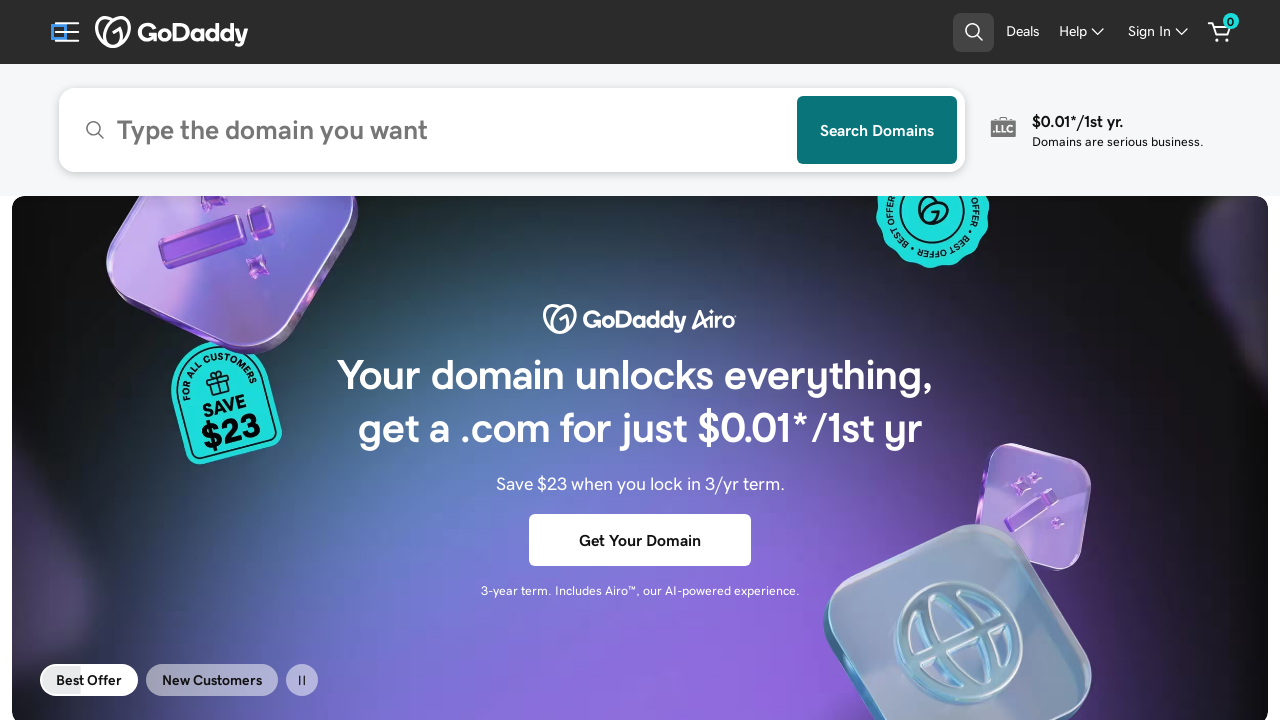

Retrieved current page URL
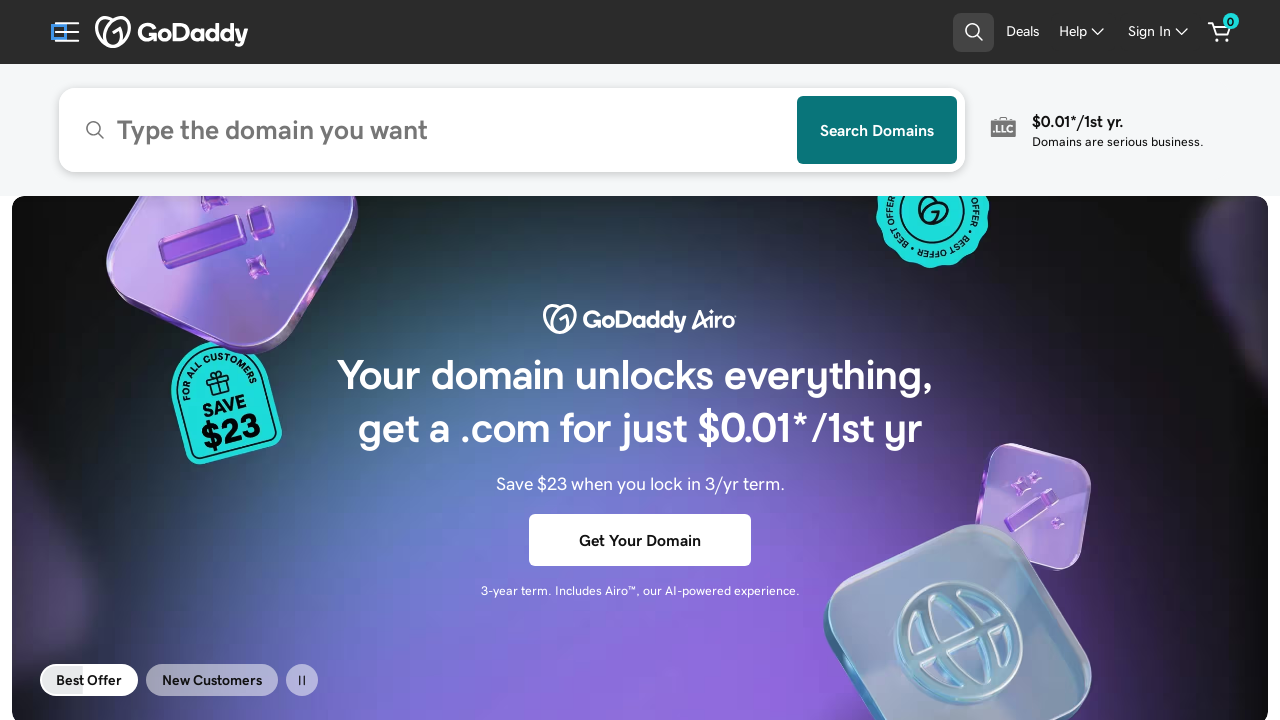

Verified page URL matches expected value
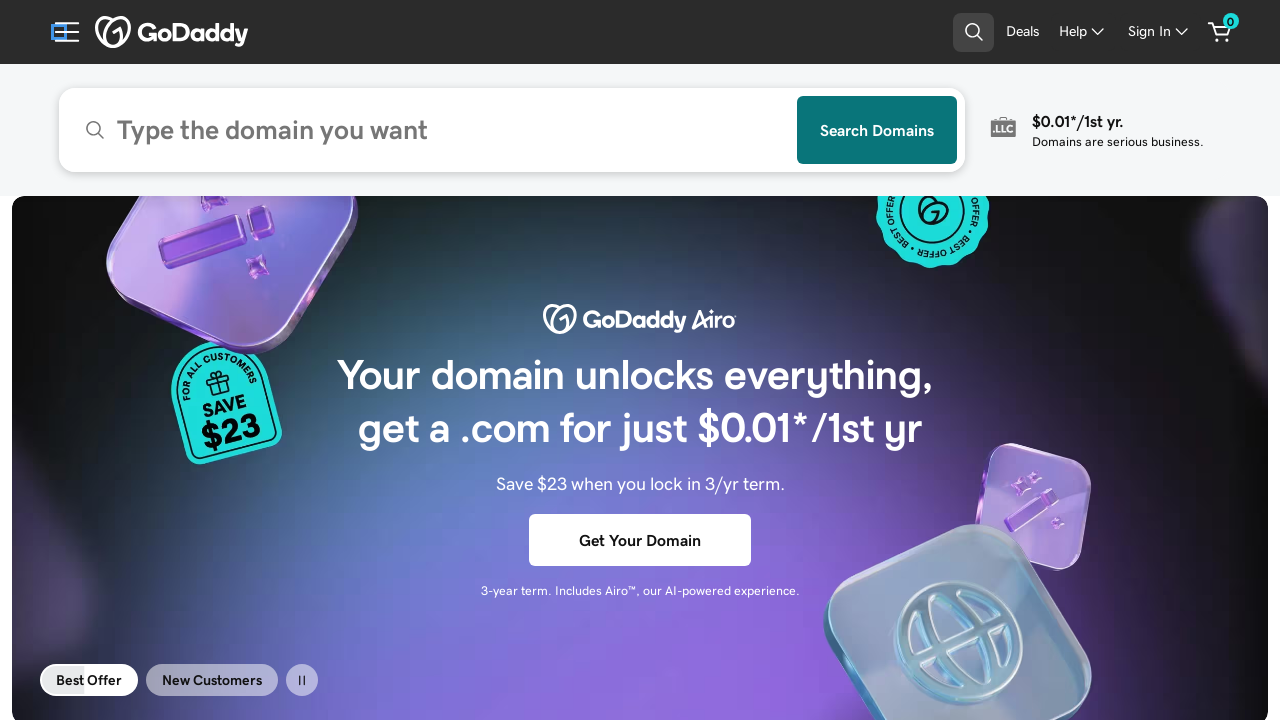

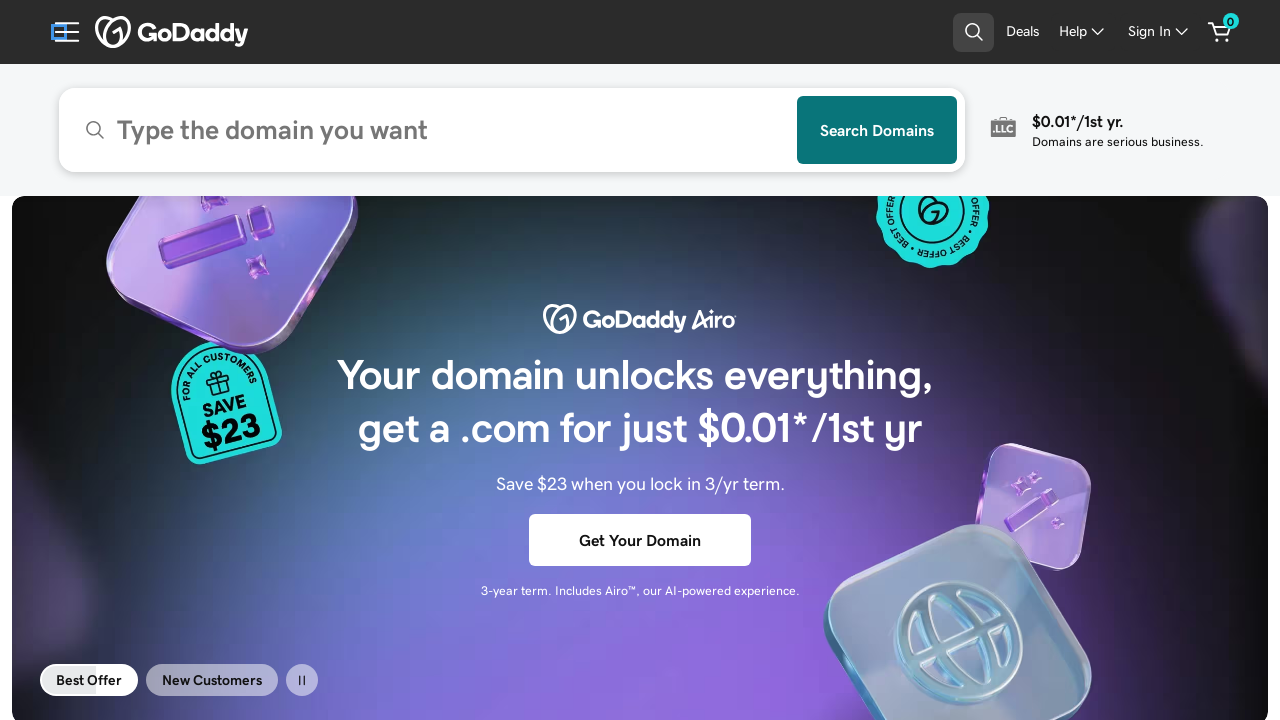